Tests form validation by submitting with only name filled, expecting an alert requiring surname

Starting URL: https://wcaquino.me/selenium/componentes.html

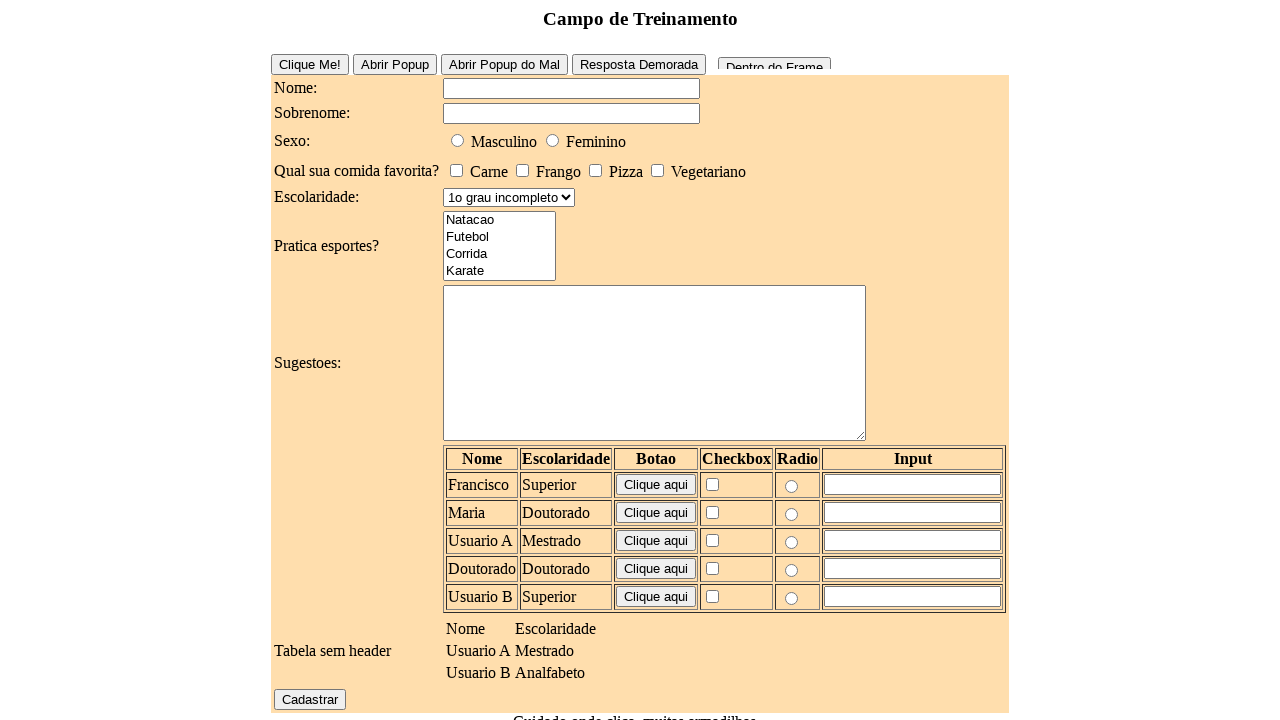

Navigated to form page
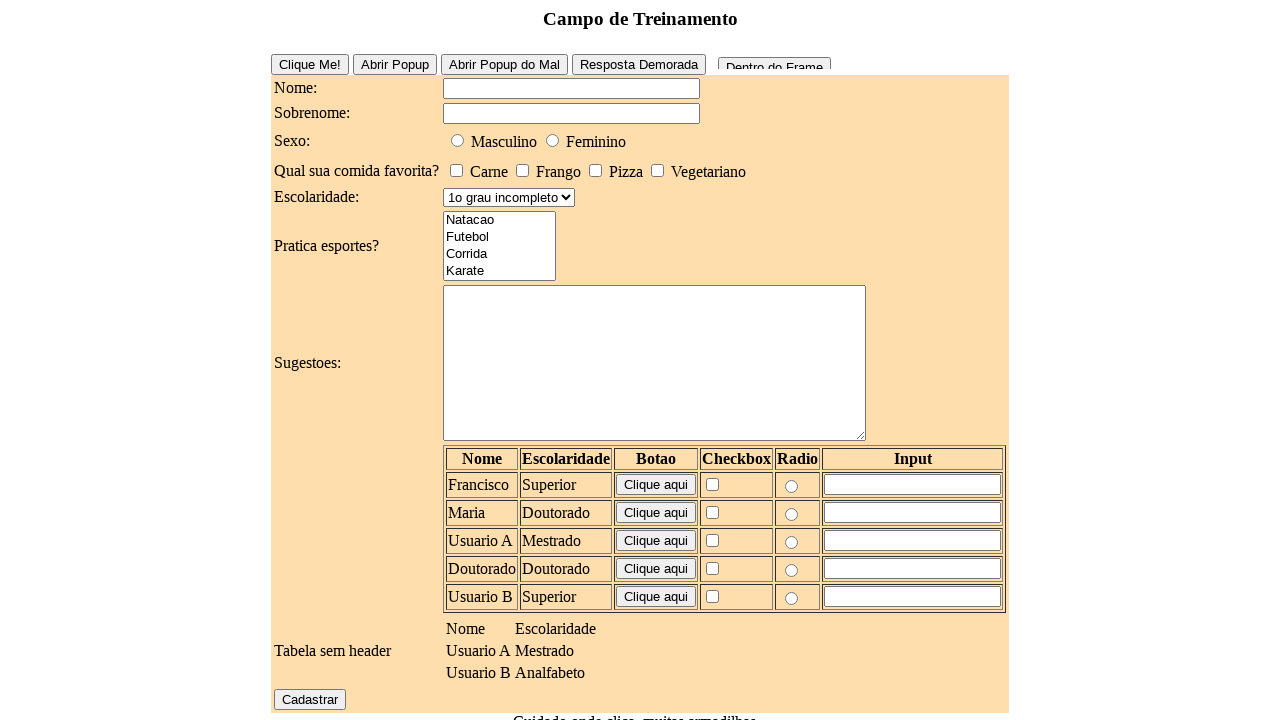

Set up dialog handler to accept alerts
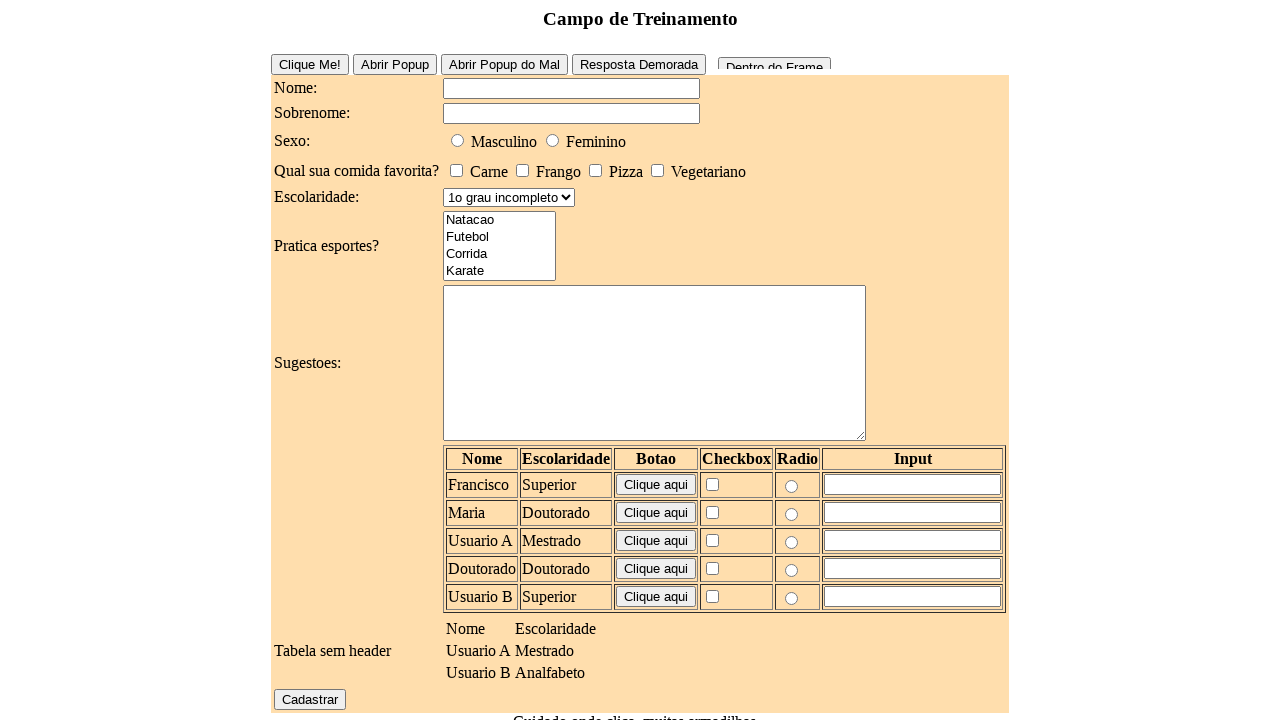

Filled name field with 'Lucas' on #elementosForm\:nome
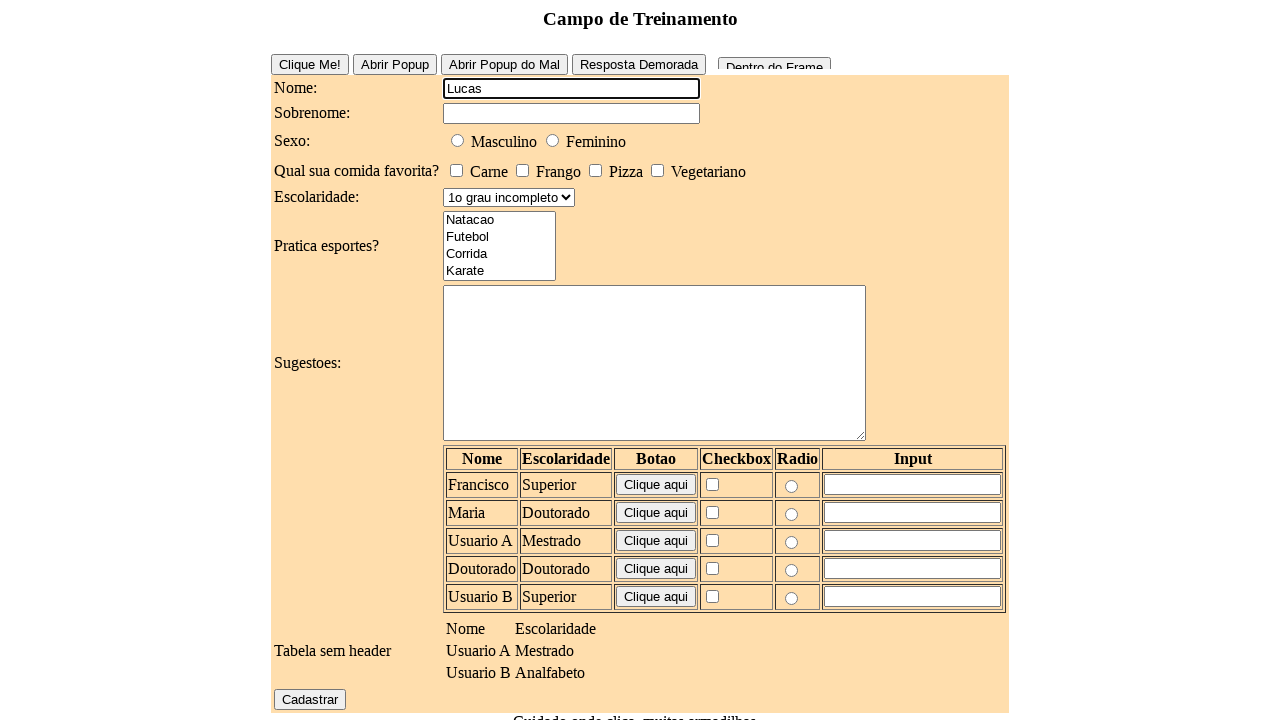

Clicked register button without filling surname, expecting validation alert at (310, 699) on #elementosForm\:cadastrar
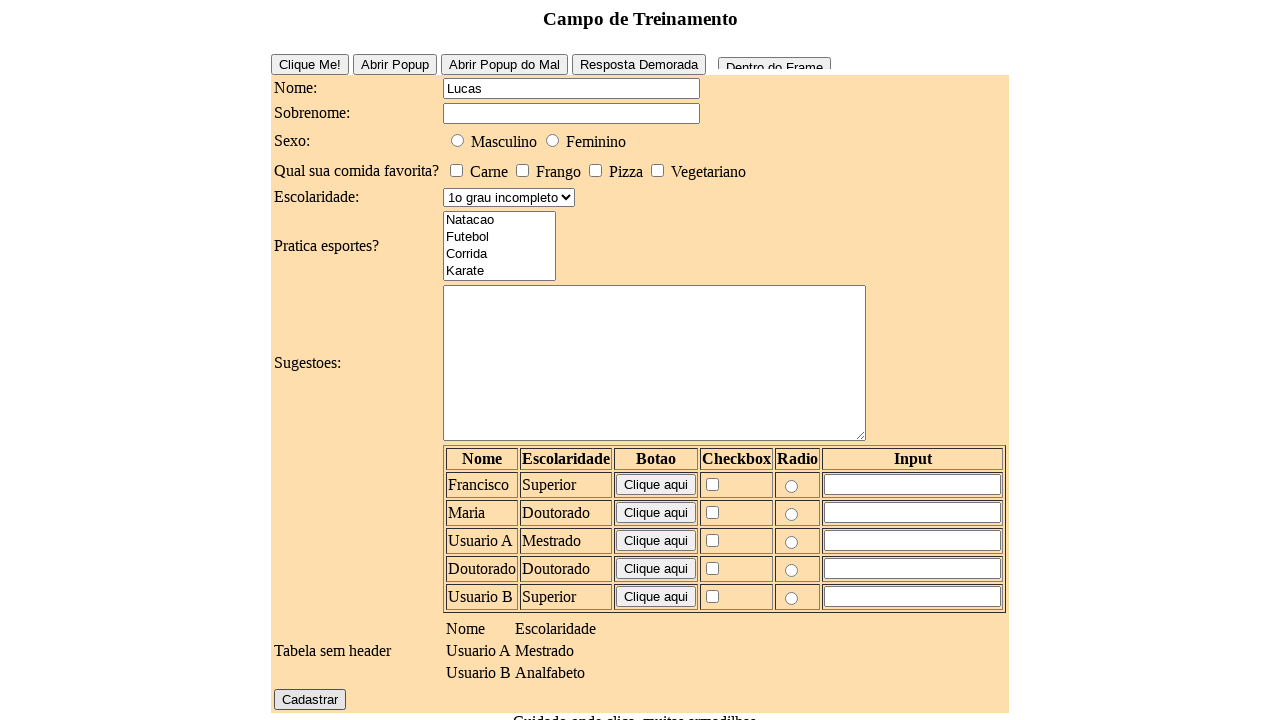

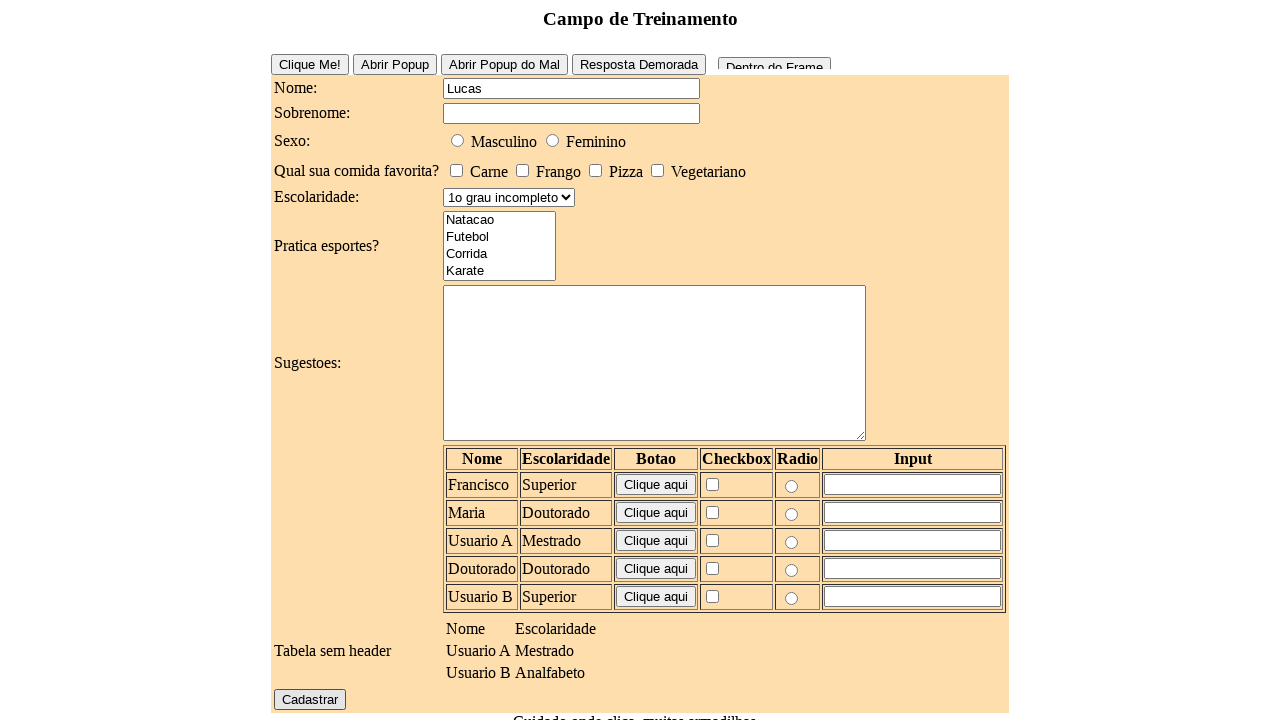